Tests a number input field by entering a value, clearing it, and entering a different value to verify basic input functionality

Starting URL: https://the-internet.herokuapp.com/inputs

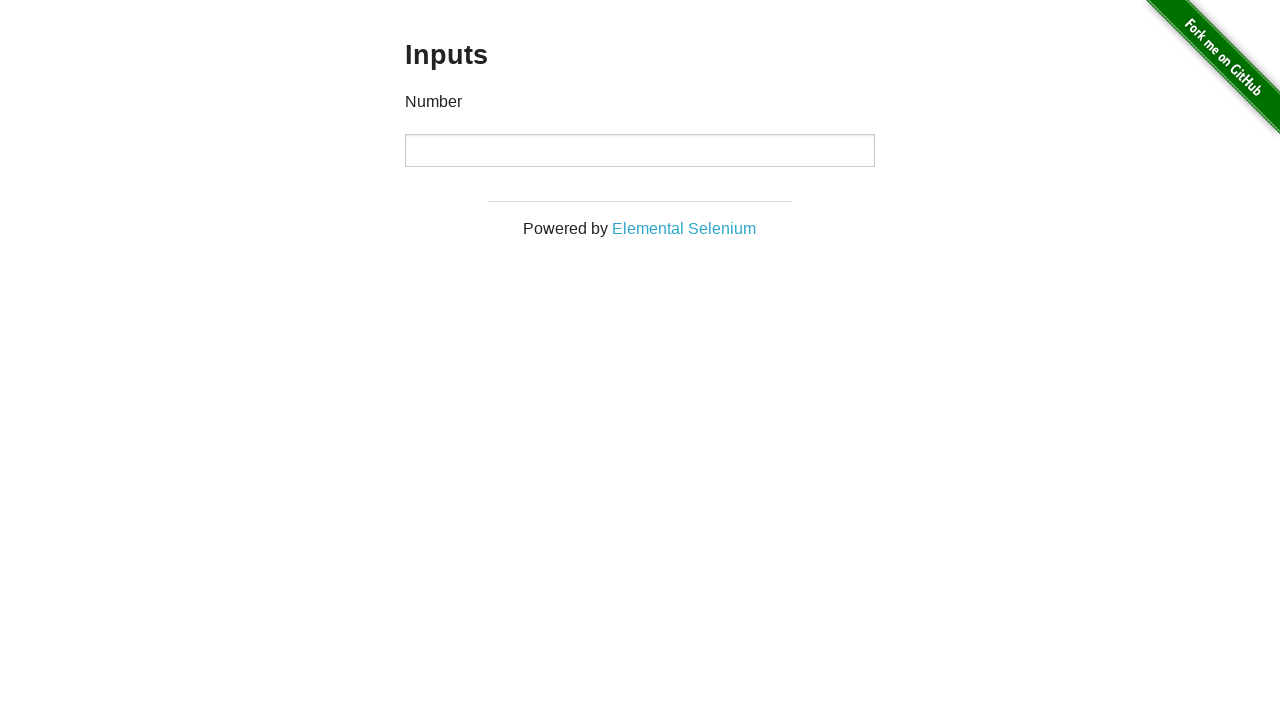

Entered initial value '1000' into number input field on input[type='number']
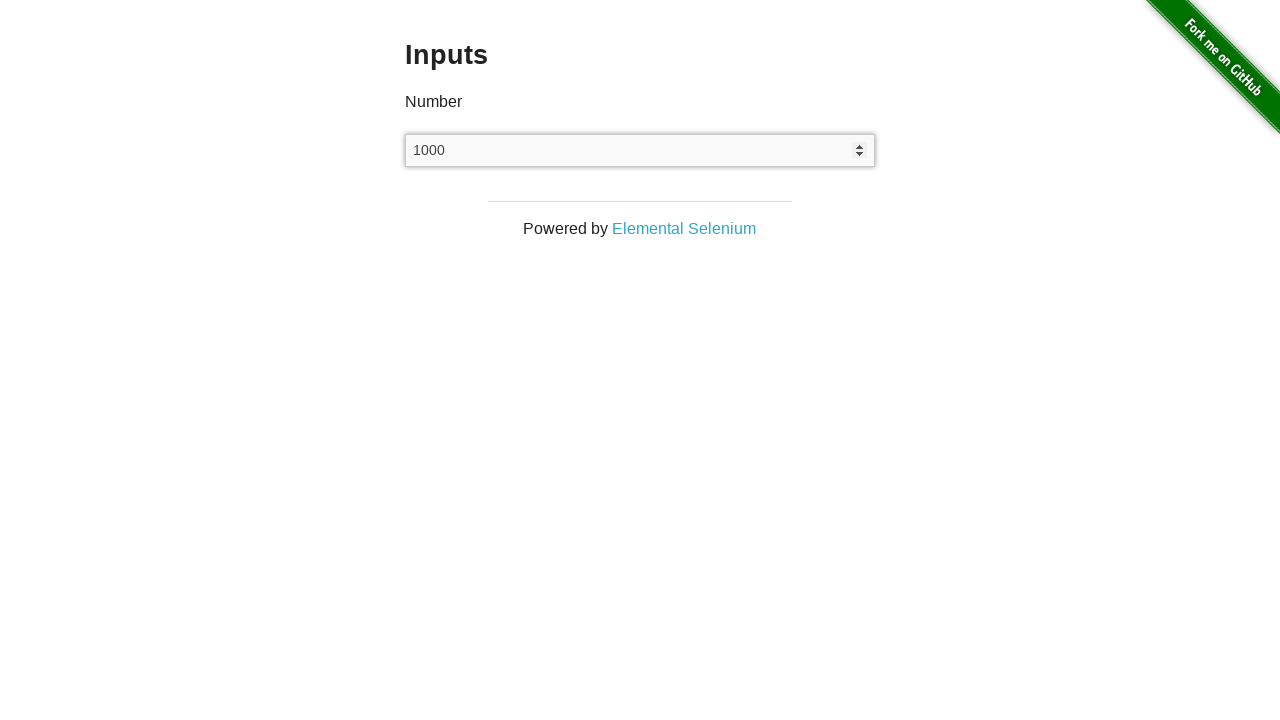

Cleared the number input field on input[type='number']
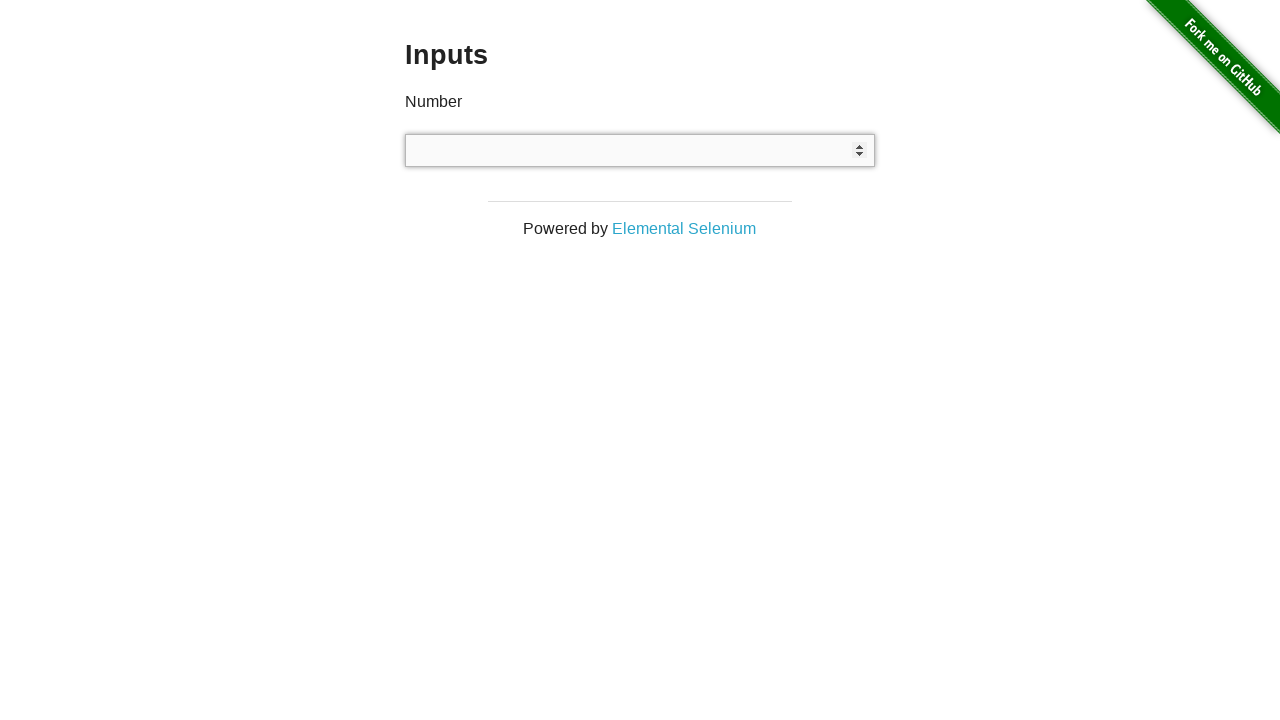

Entered new value '999' into number input field on input[type='number']
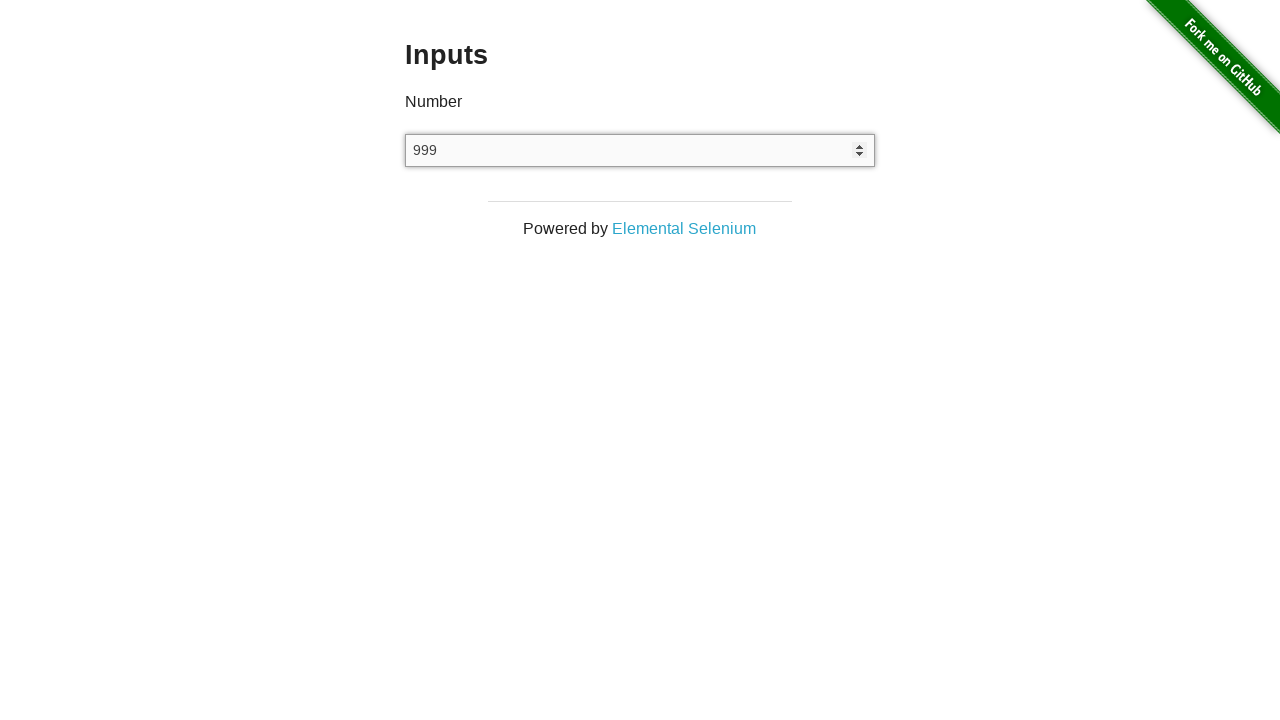

Verified number input field is visible with final value
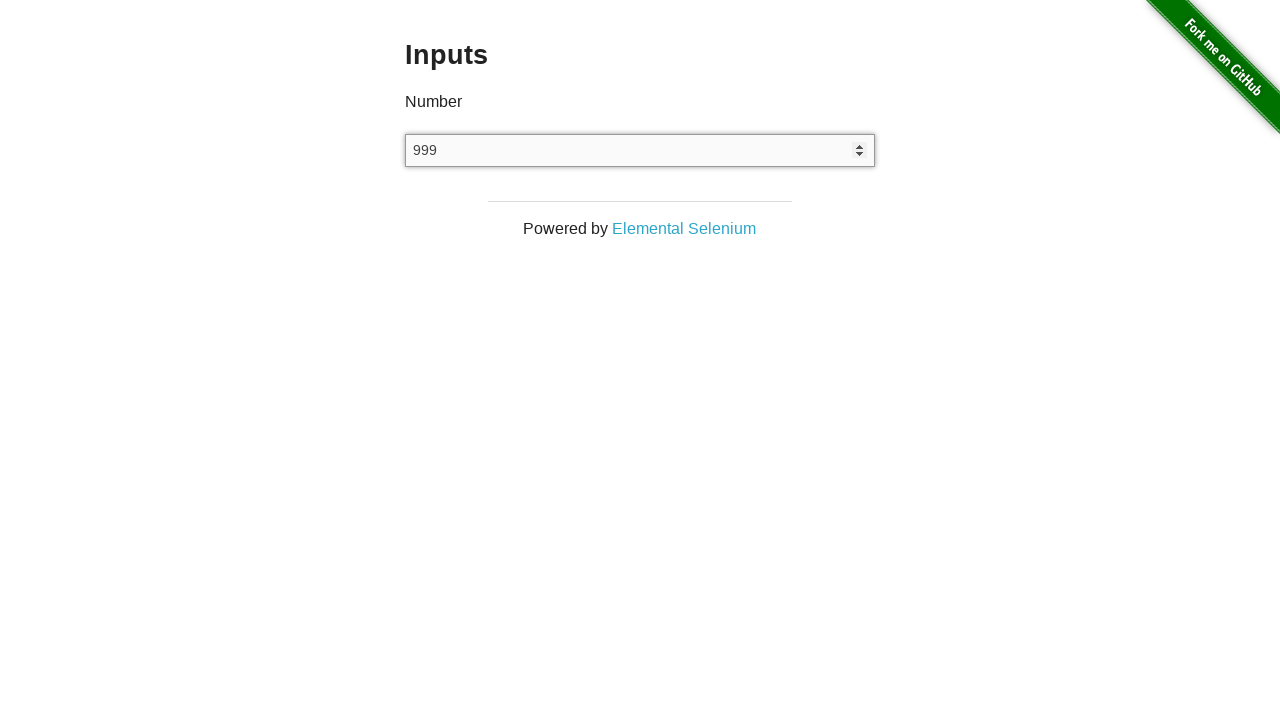

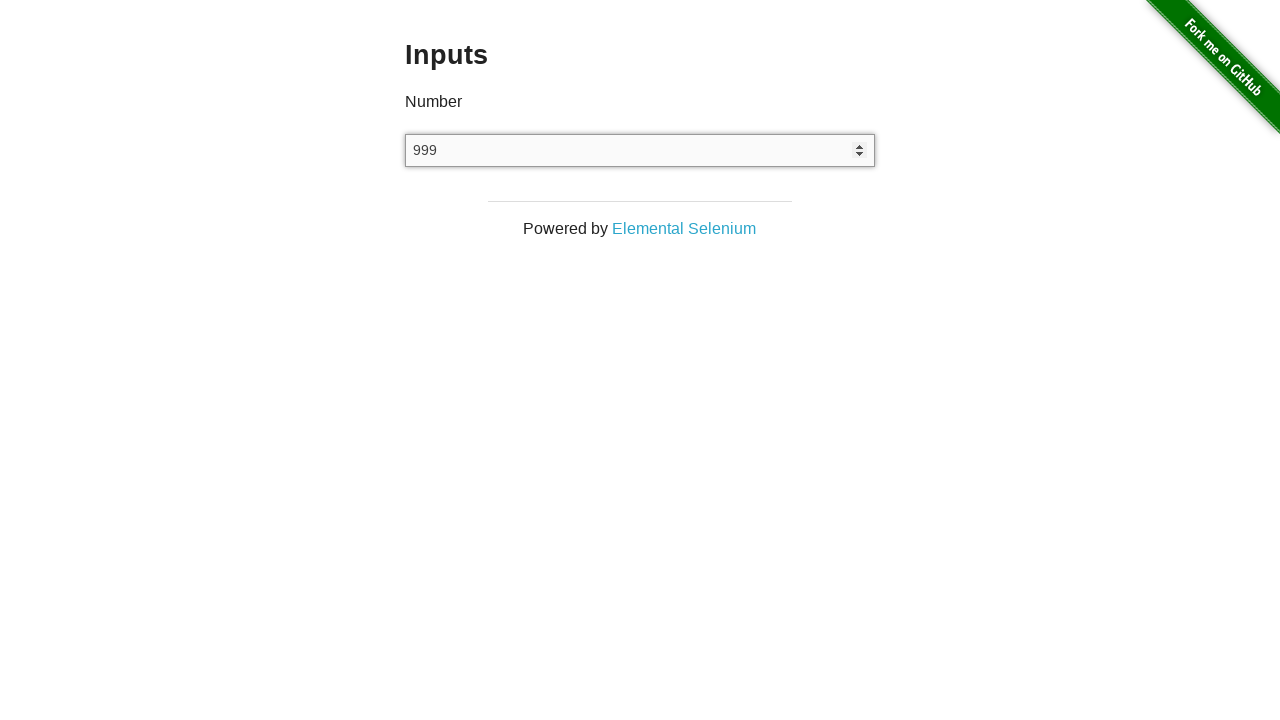